Navigates to jklm.fun game website and uses keyboard navigation (Tab keys followed by Enter) to interact with the initial page elements.

Starting URL: https://jklm.fun/

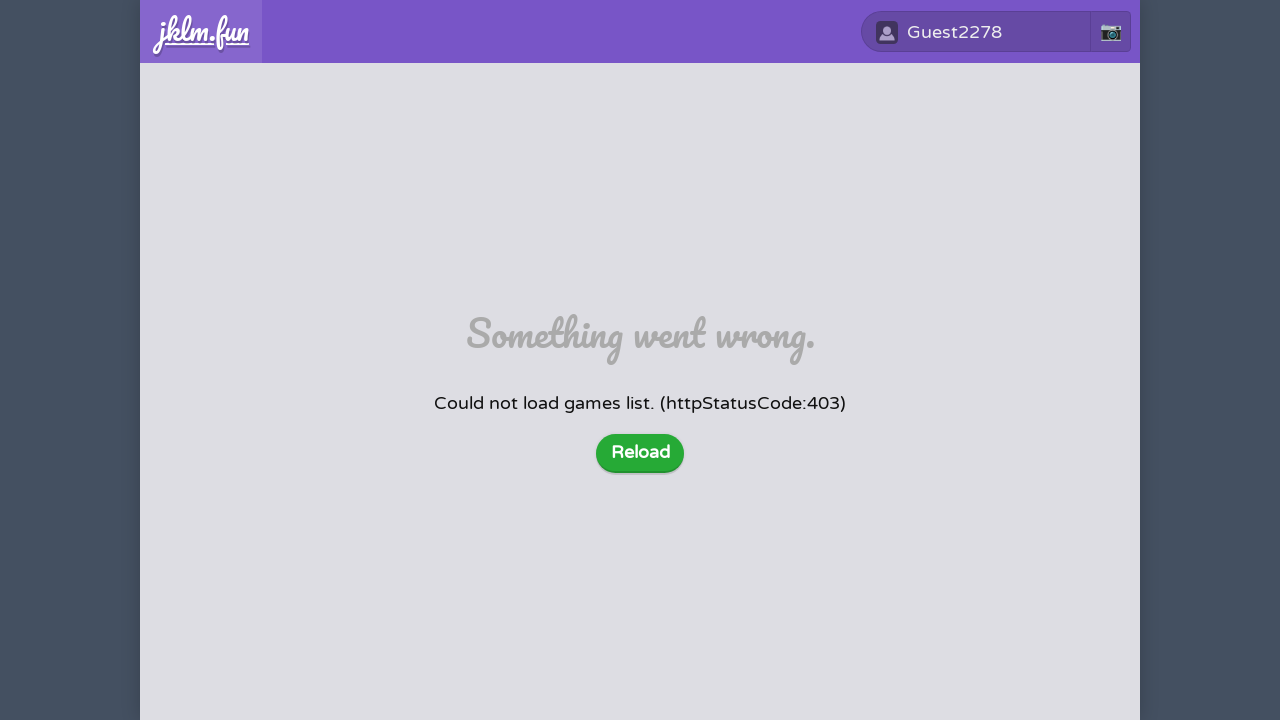

Pressed Tab key to navigate to next element
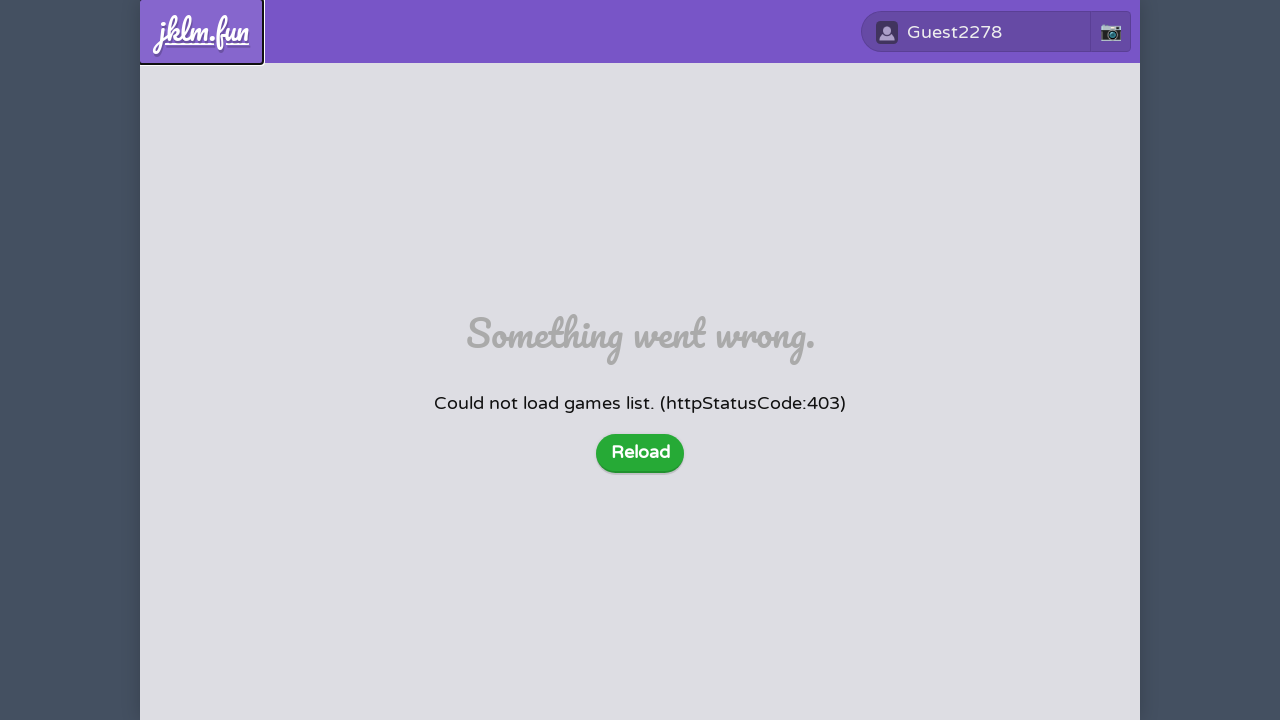

Pressed Tab key again to navigate to next element
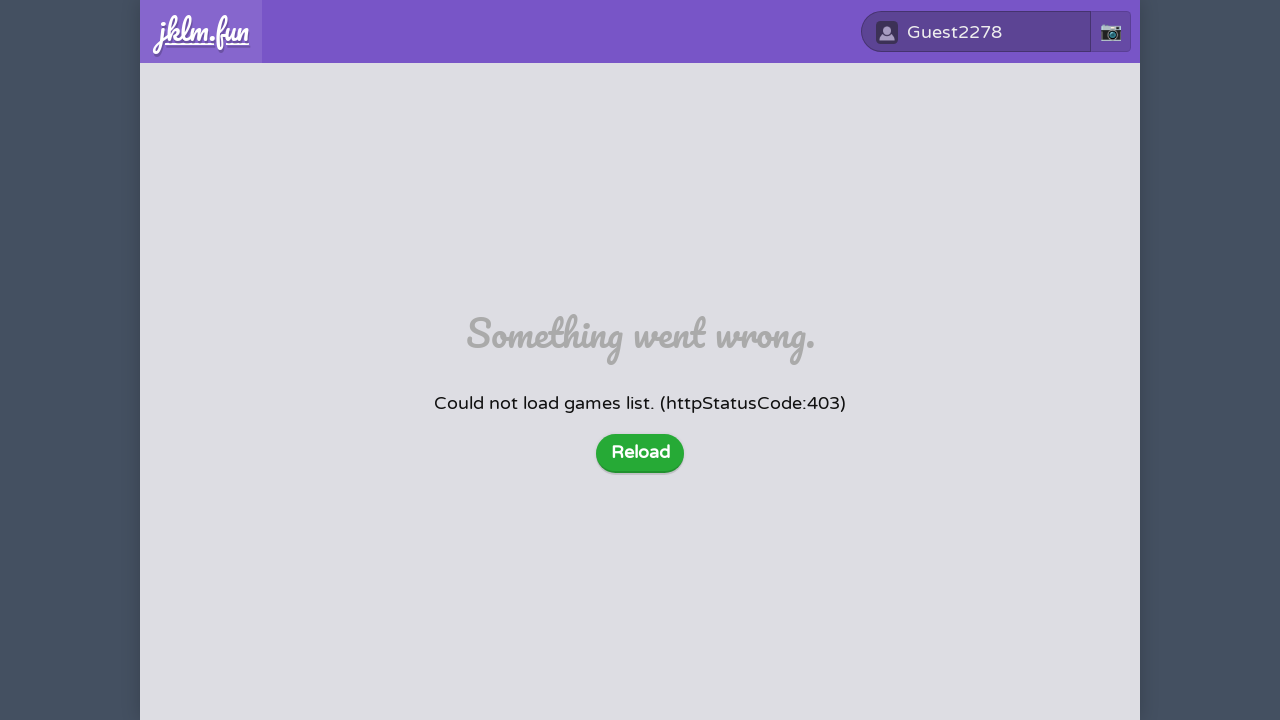

Pressed Enter key to activate focused element
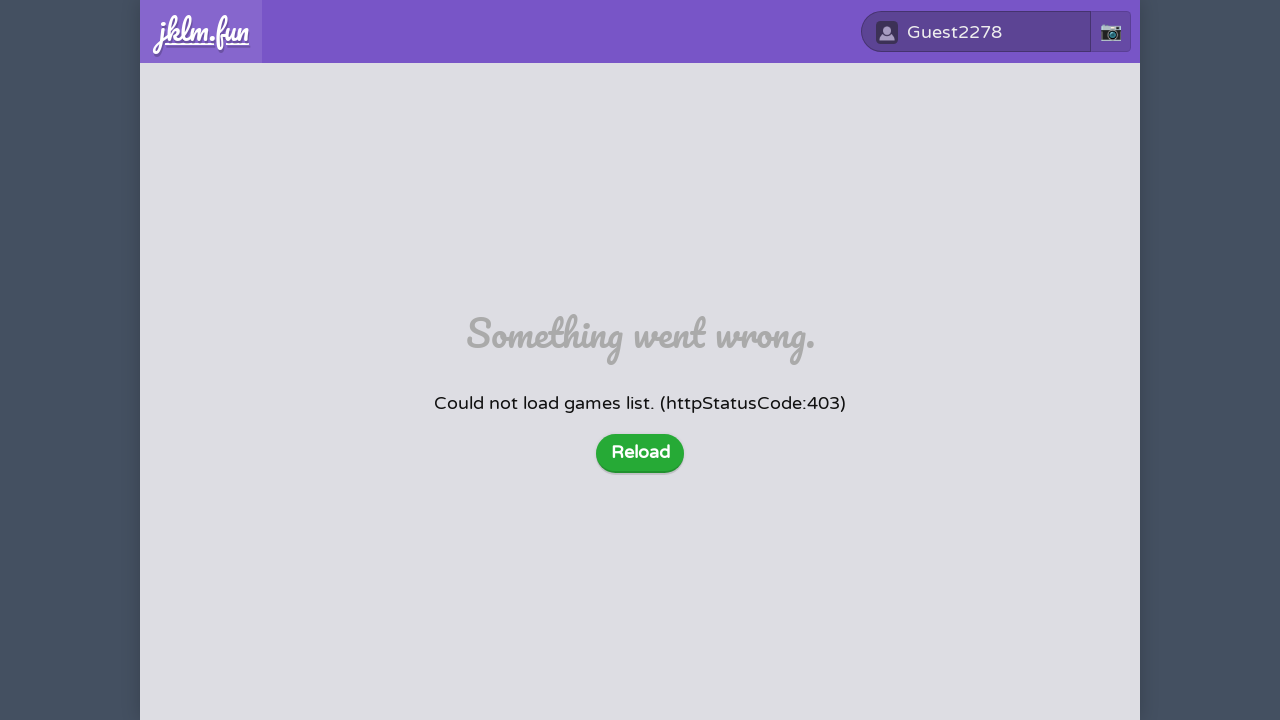

Waited 1000ms for action to complete
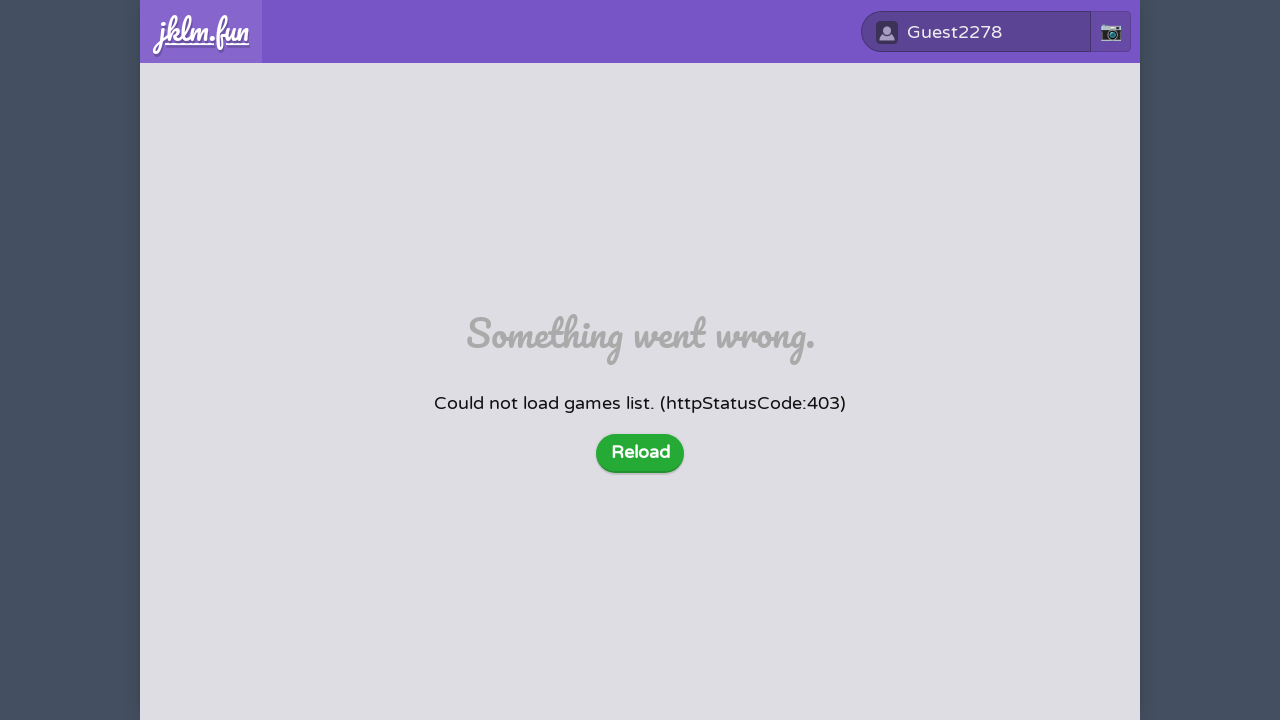

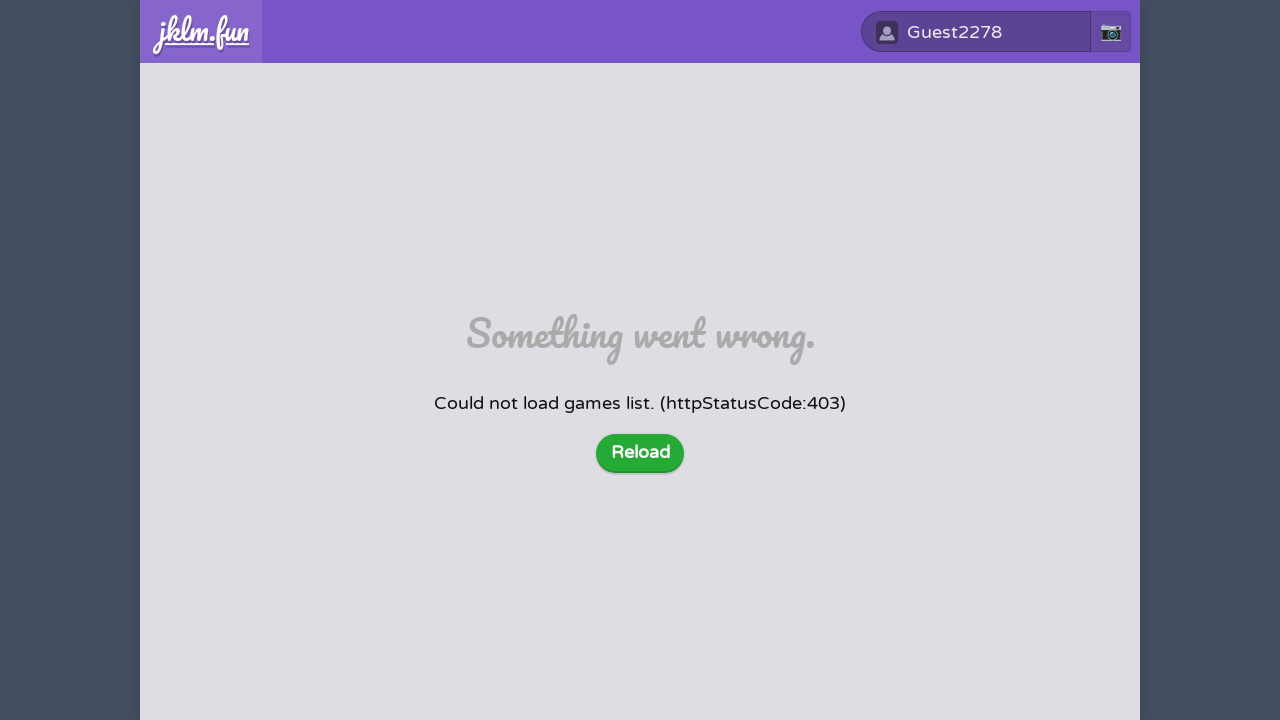